Navigates to the RedBus website homepage and verifies the page loads successfully

Starting URL: https://www.redbus.in/

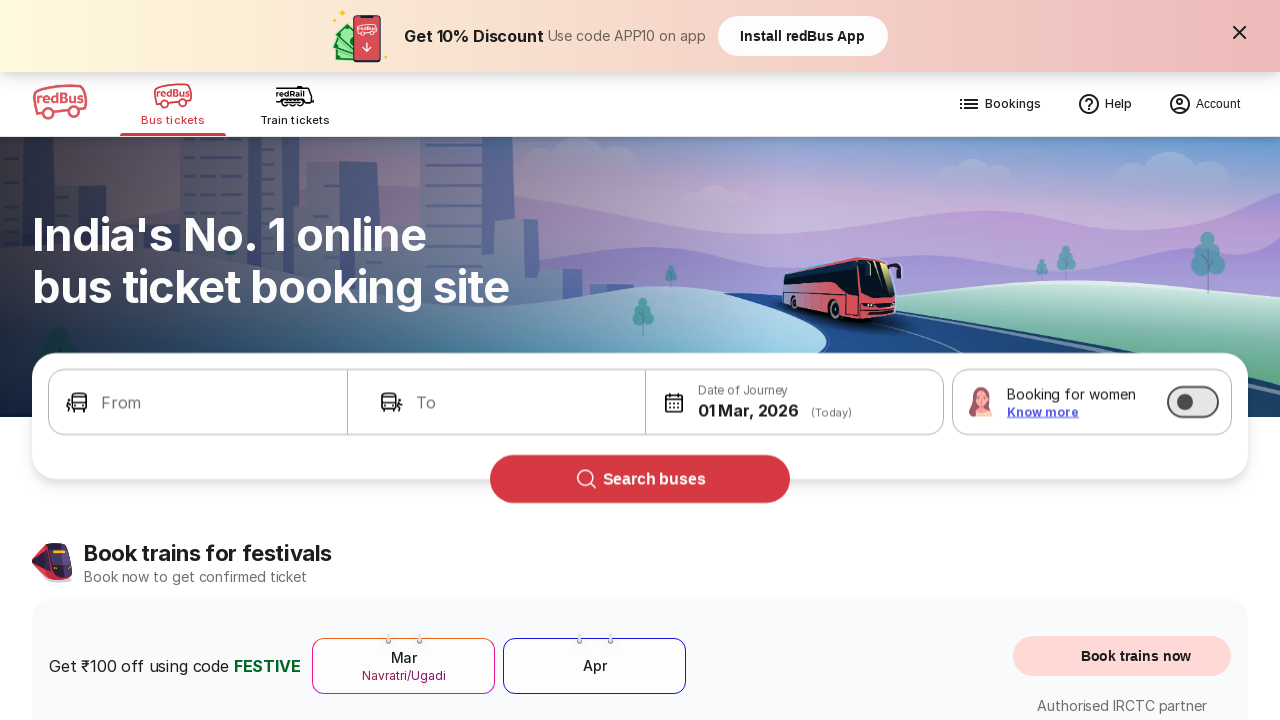

Waited for page DOM to load
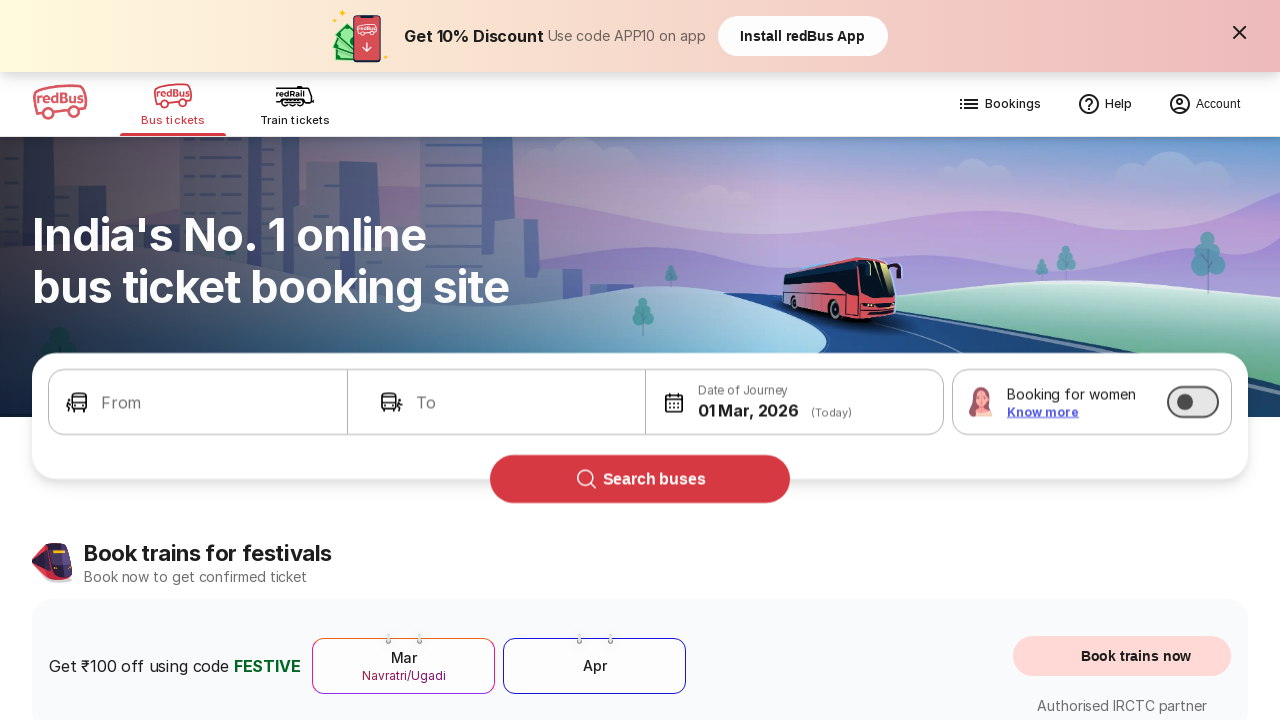

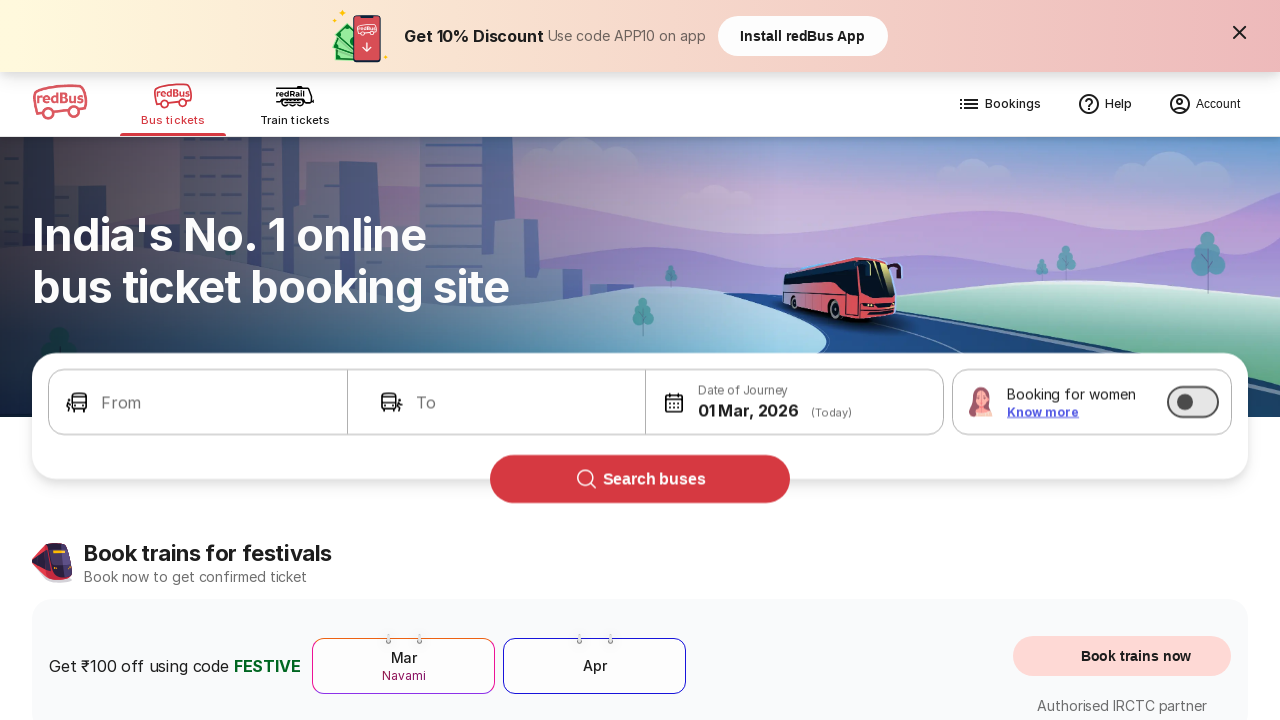